Tests that the counter displays the current number of todo items

Starting URL: https://demo.playwright.dev/todomvc

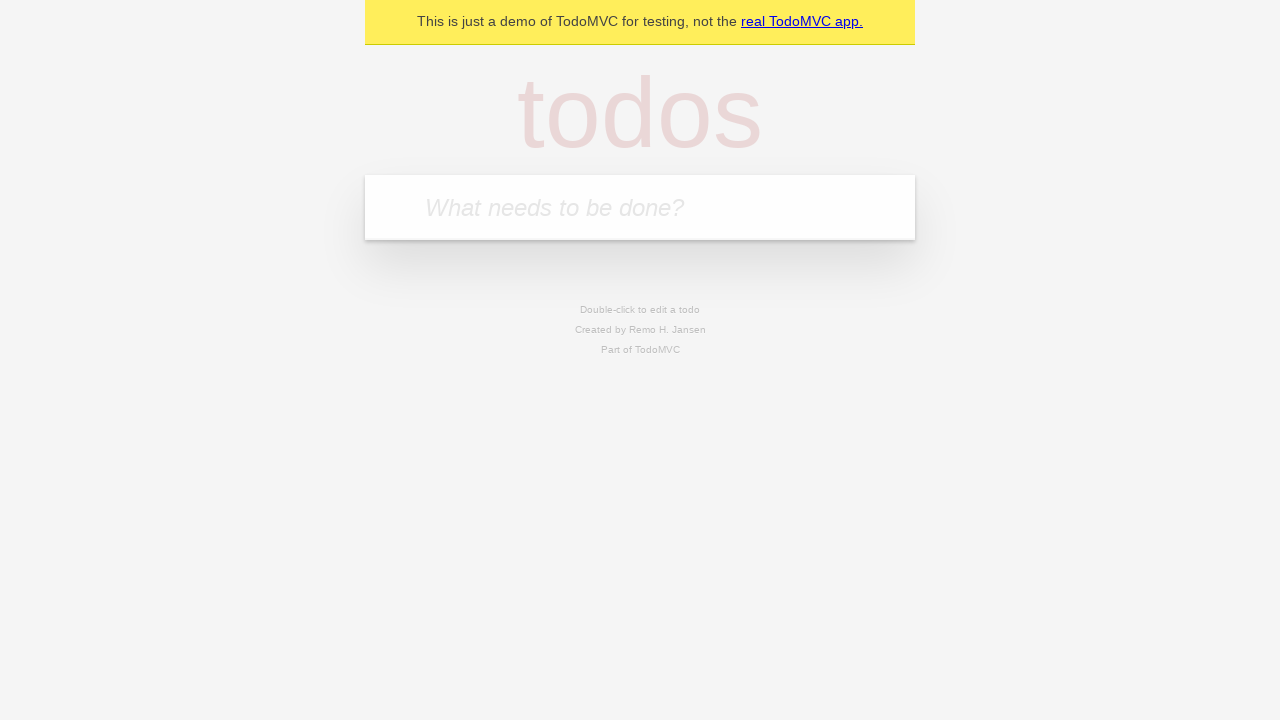

Located the 'What needs to be done?' input field
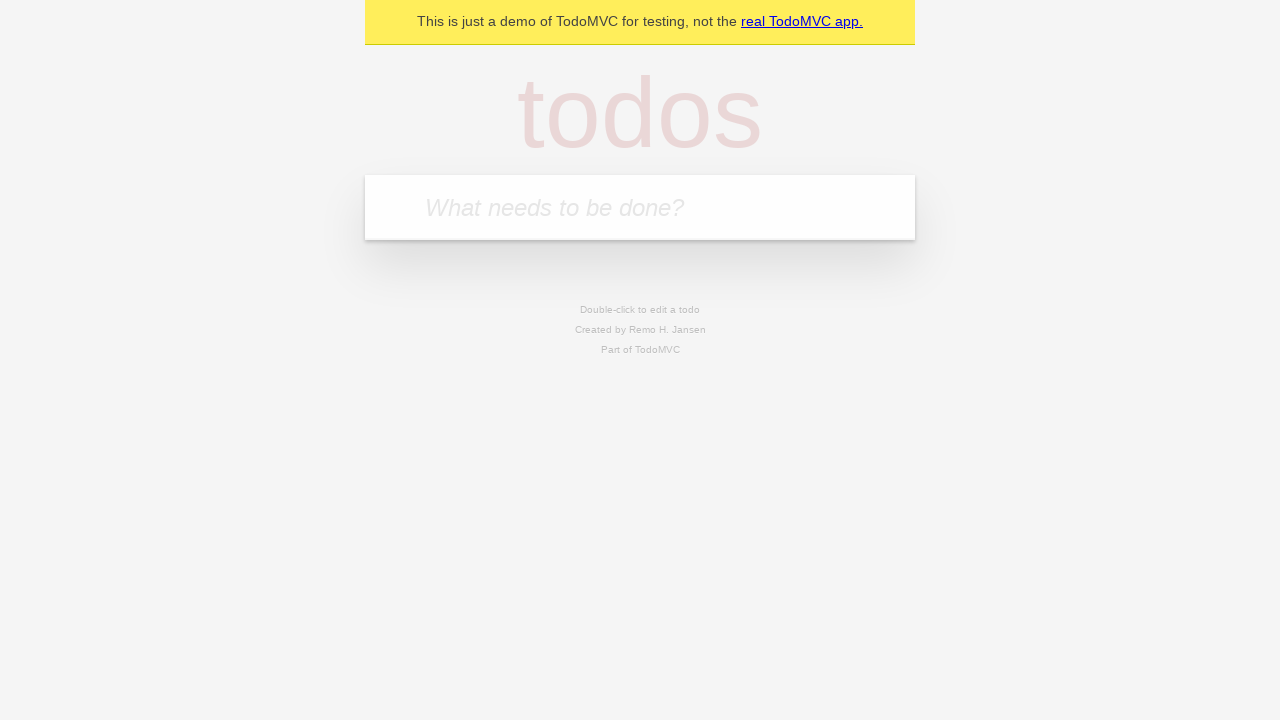

Filled todo input with 'buy some cheese' on internal:attr=[placeholder="What needs to be done?"i]
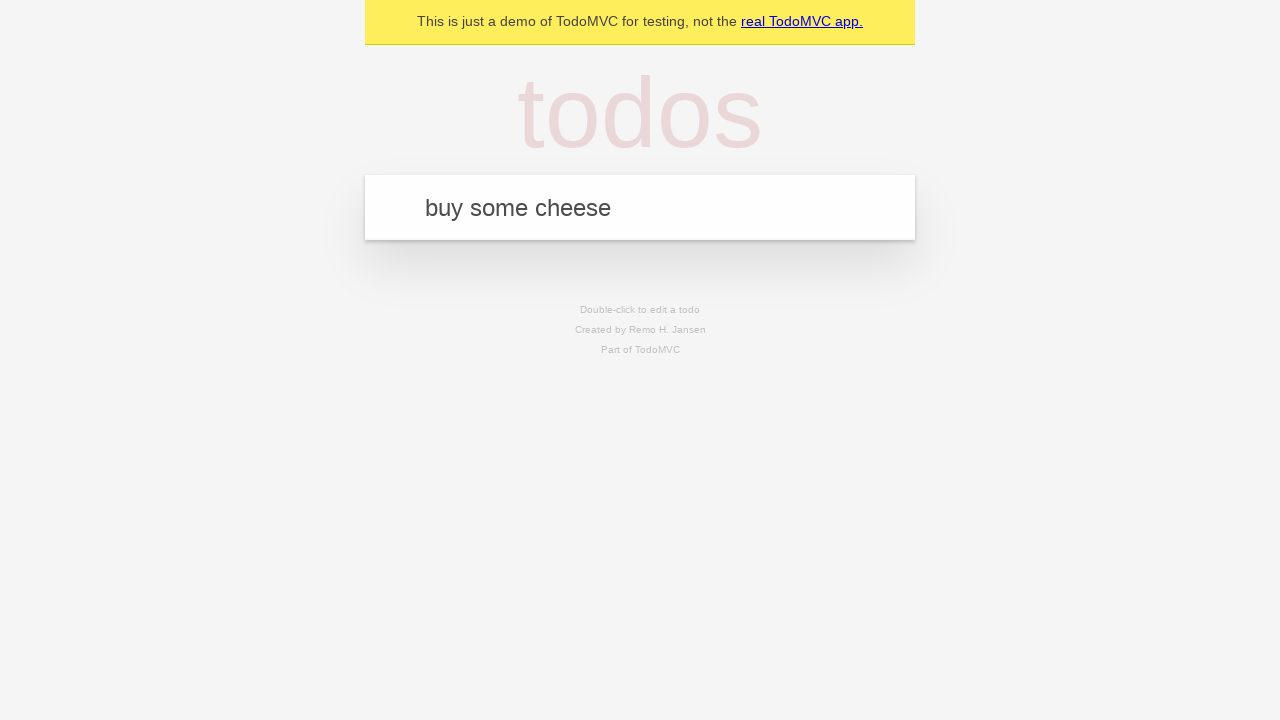

Pressed Enter to create first todo item on internal:attr=[placeholder="What needs to be done?"i]
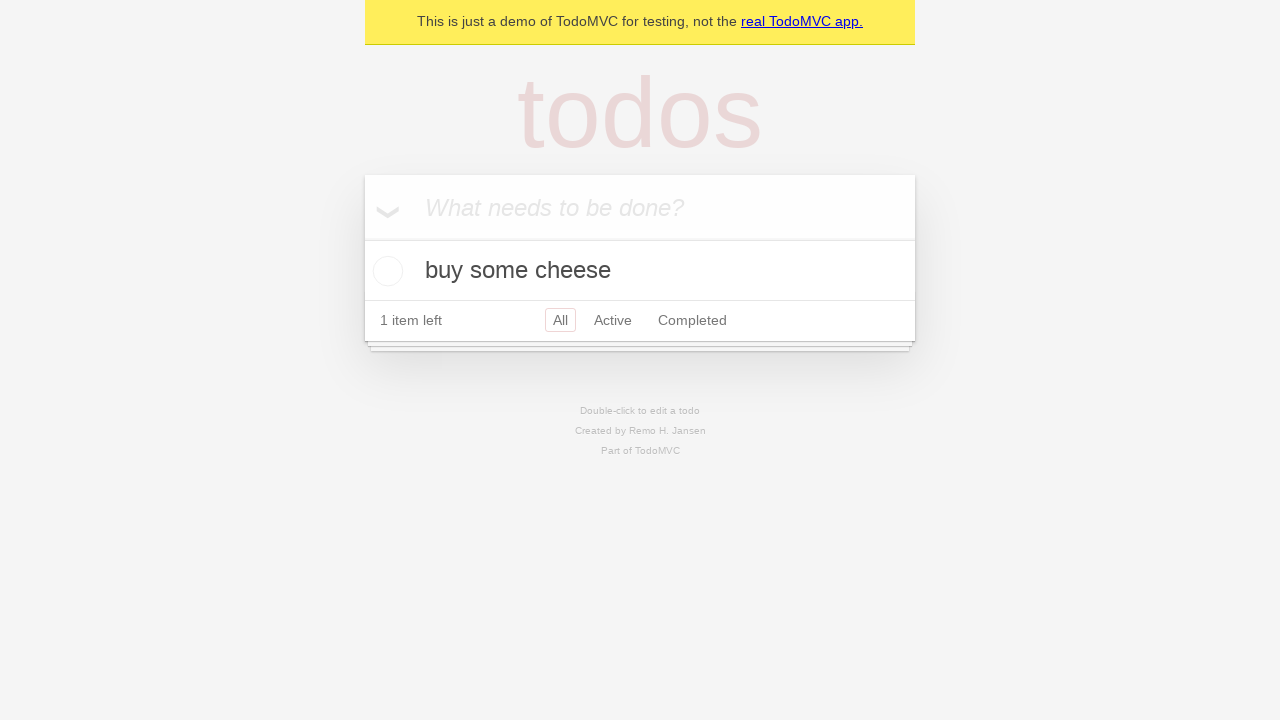

Todo counter appeared on the page
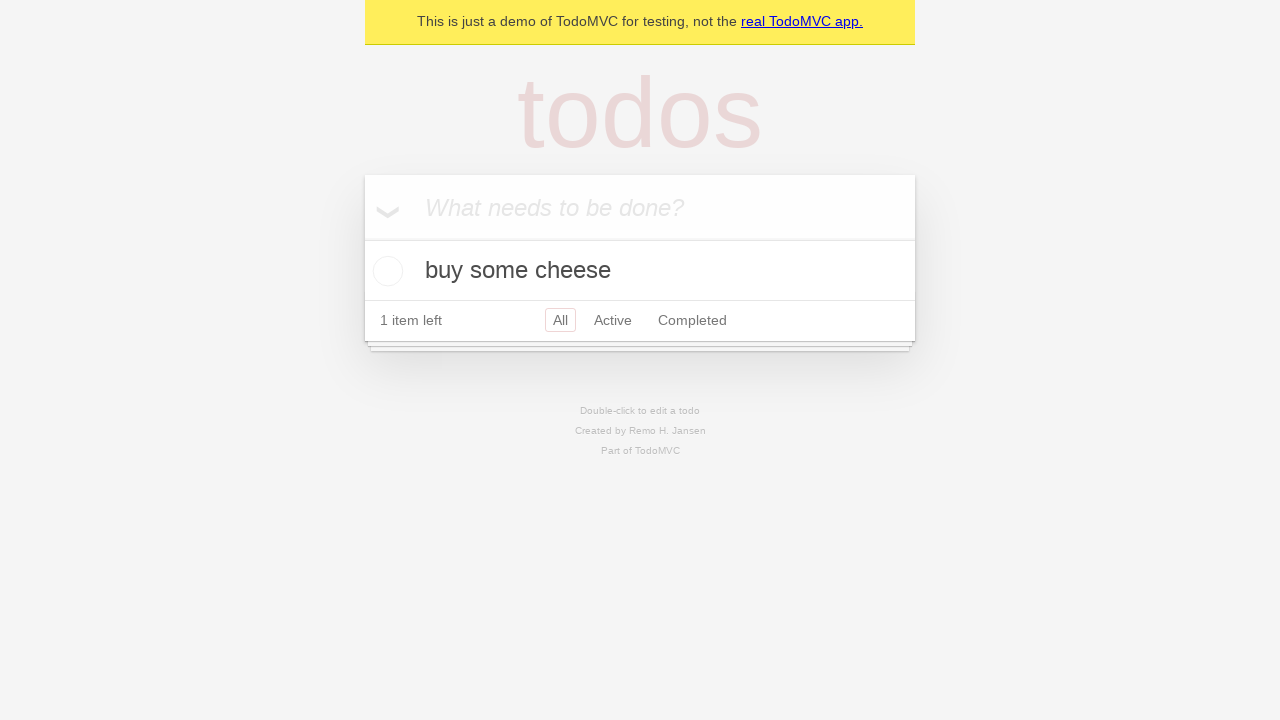

Filled todo input with 'feed the cat' on internal:attr=[placeholder="What needs to be done?"i]
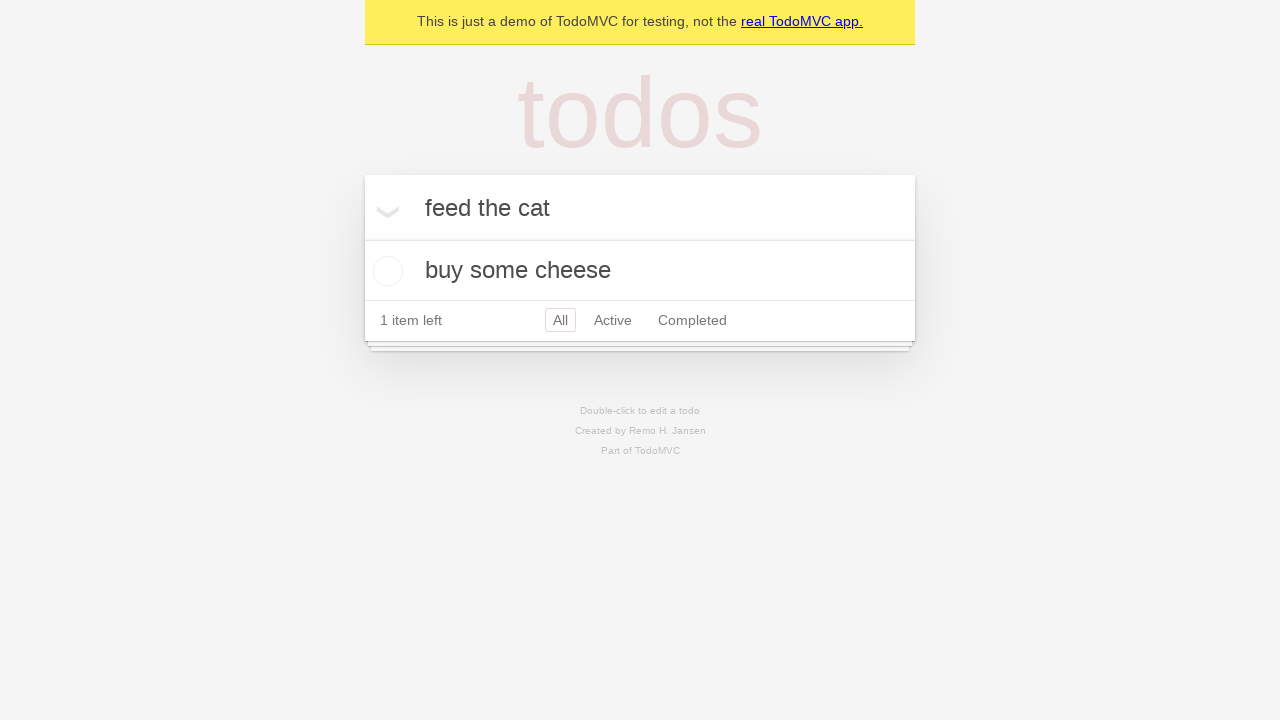

Pressed Enter to create second todo item on internal:attr=[placeholder="What needs to be done?"i]
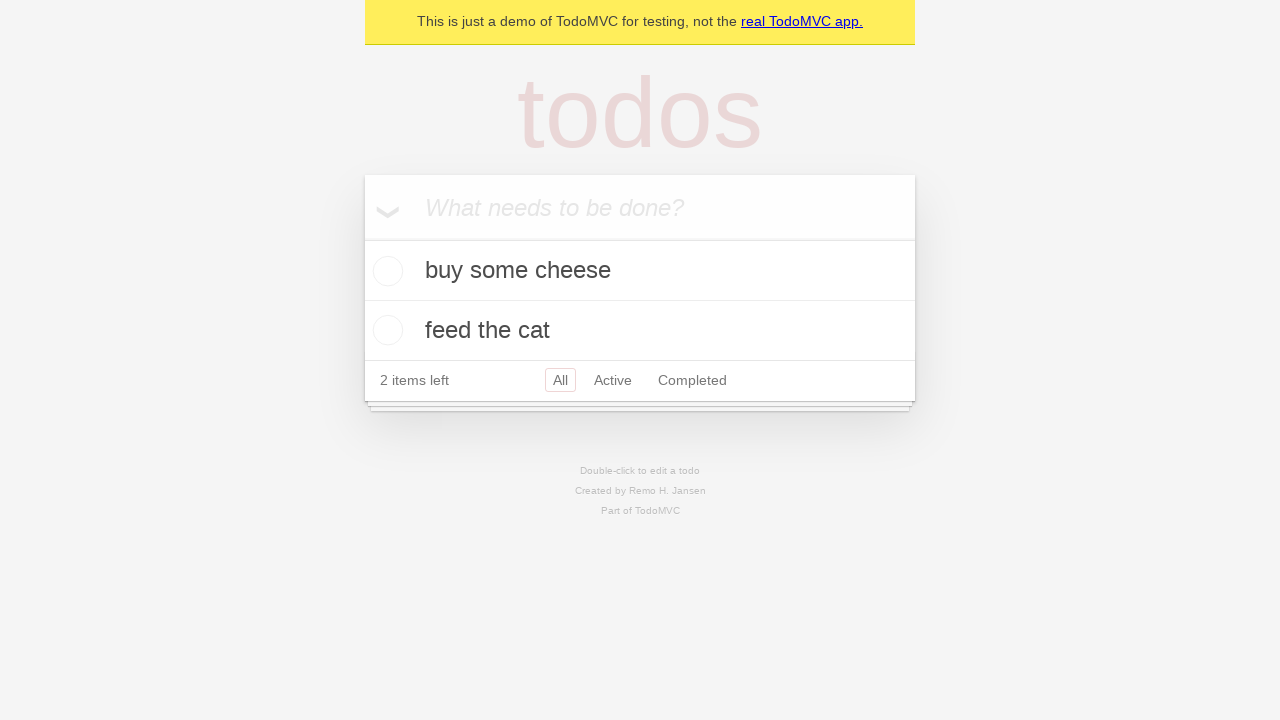

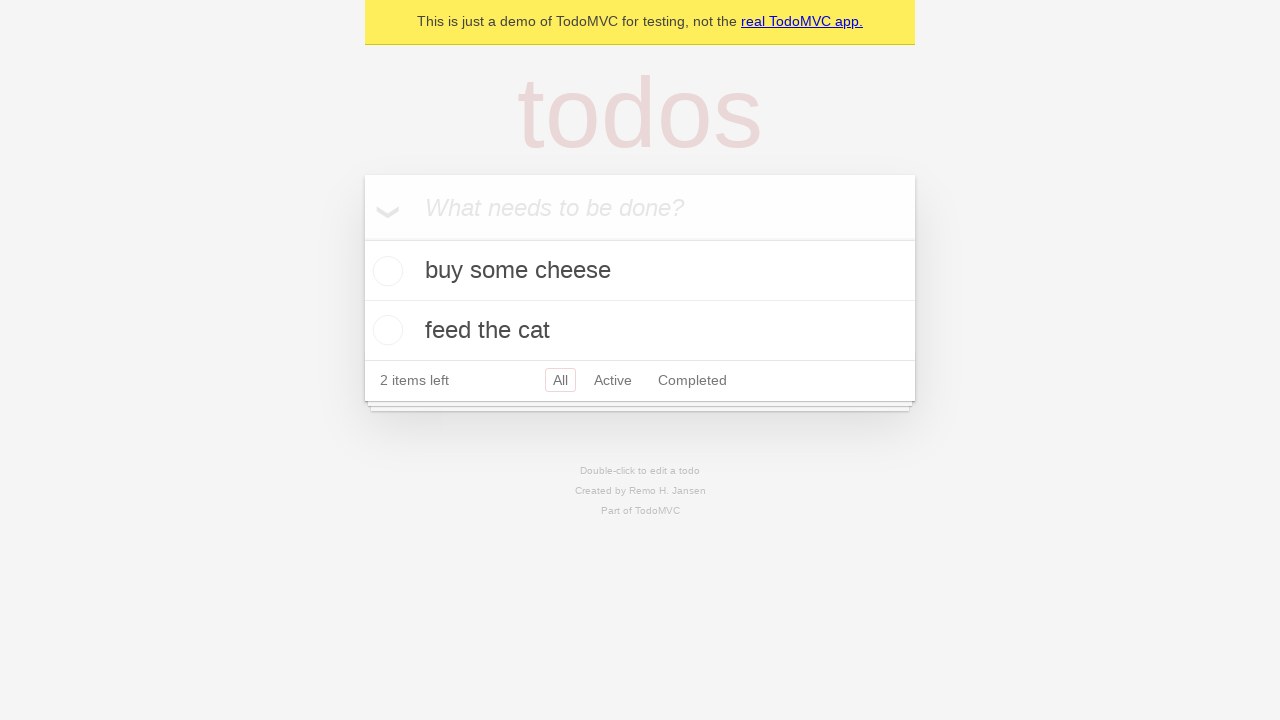